Tests a text box form on DemoQA by filling in full name, email, current address, and permanent address fields, then submitting the form.

Starting URL: https://demoqa.com/text-box

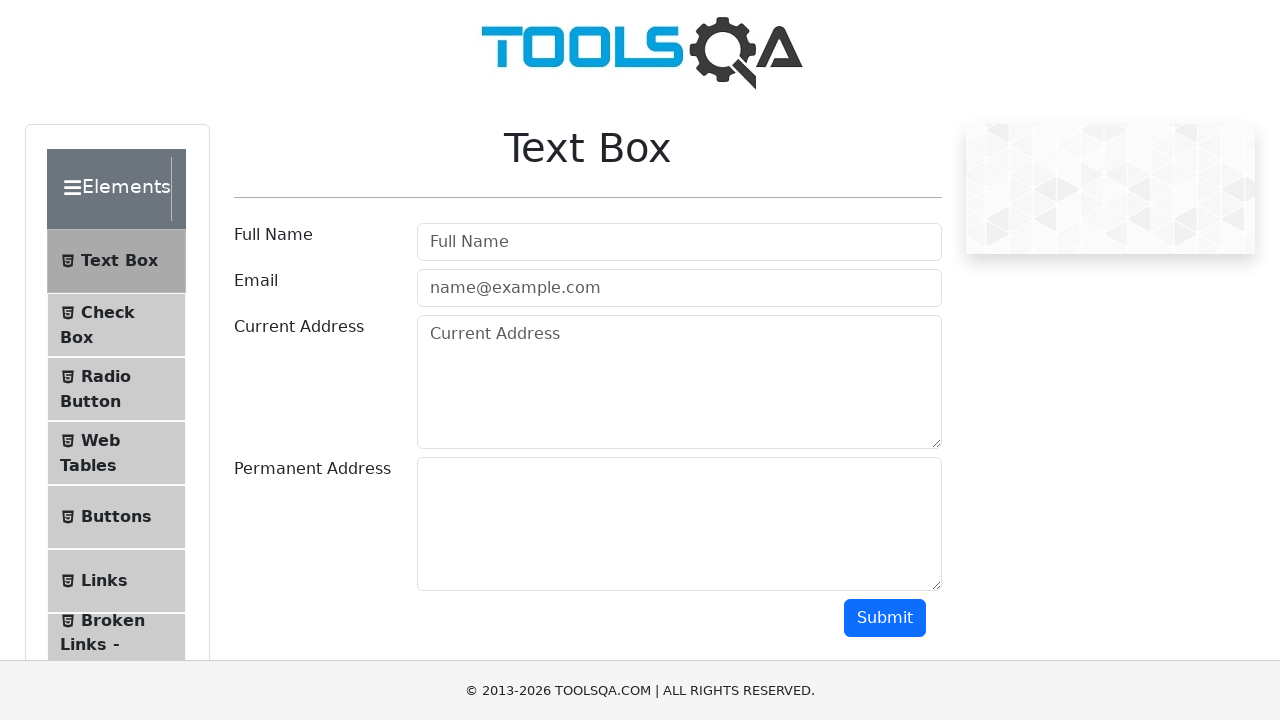

Waited for Full Name input field to appear
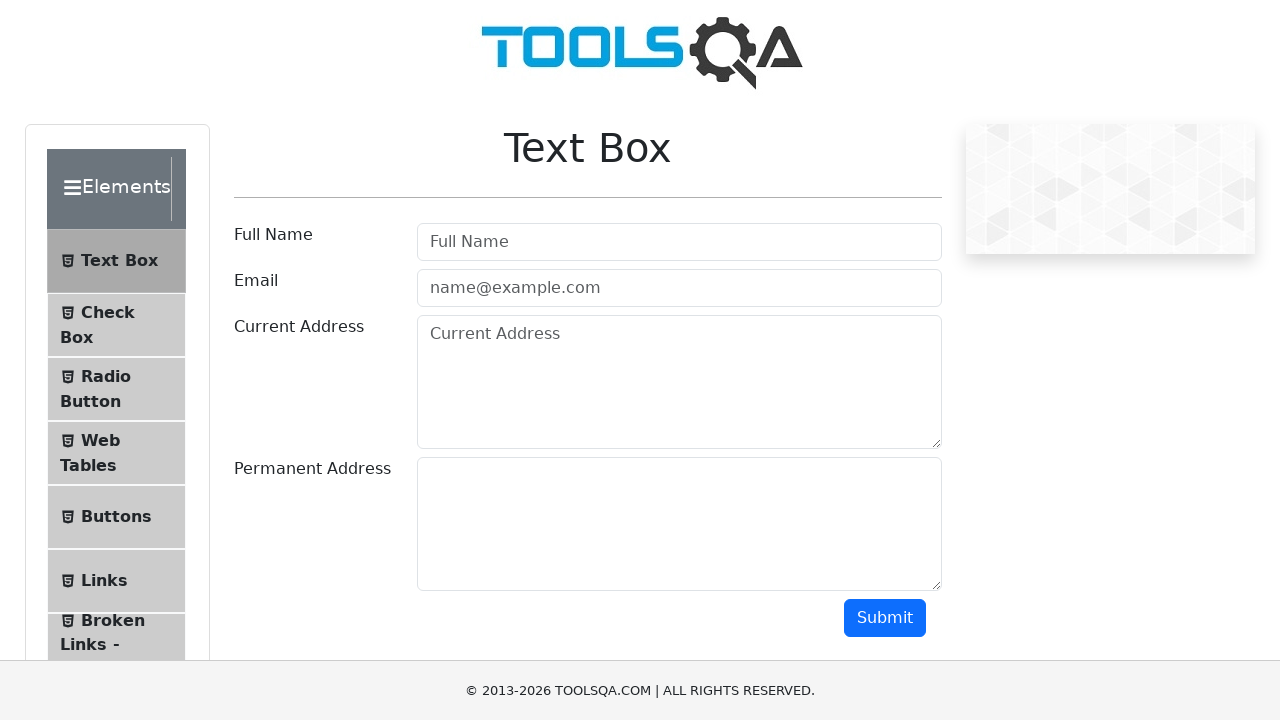

Filled Full Name field with 'MuhammadAsif' on input[placeholder="Full Name"]
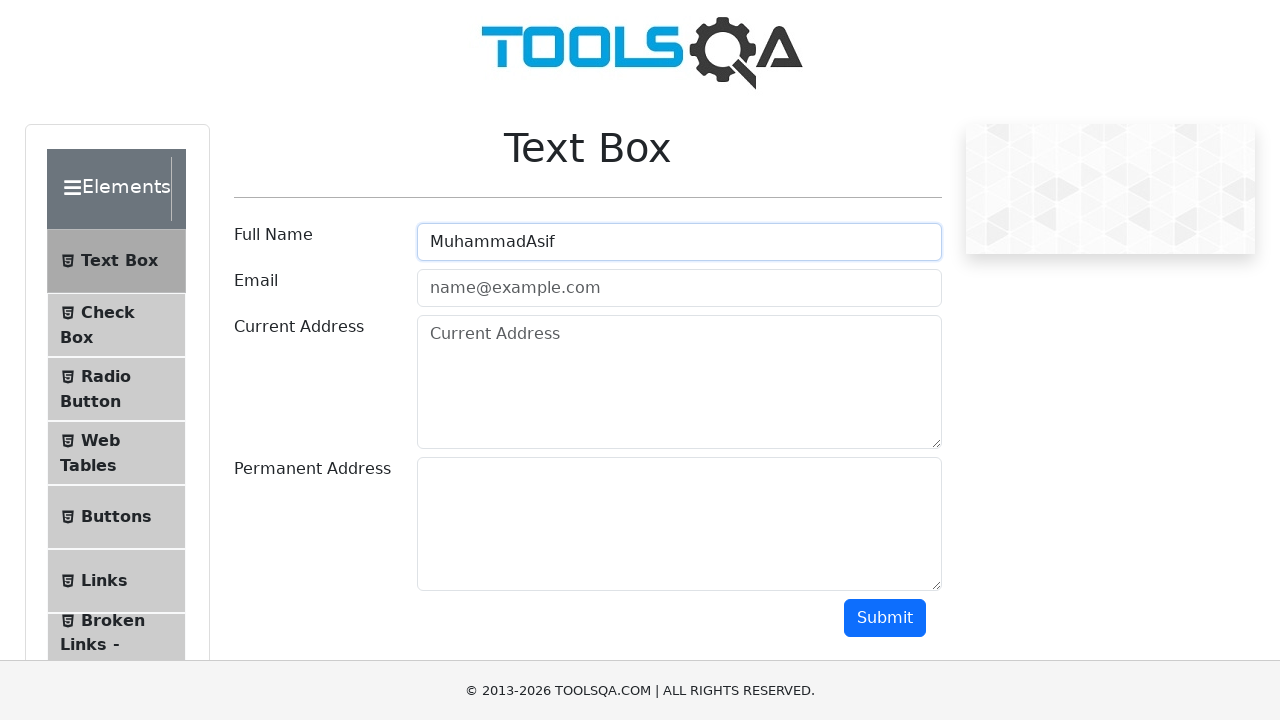

Filled Email field with 'abc@xyz.com' on input[placeholder="name@example.com"]
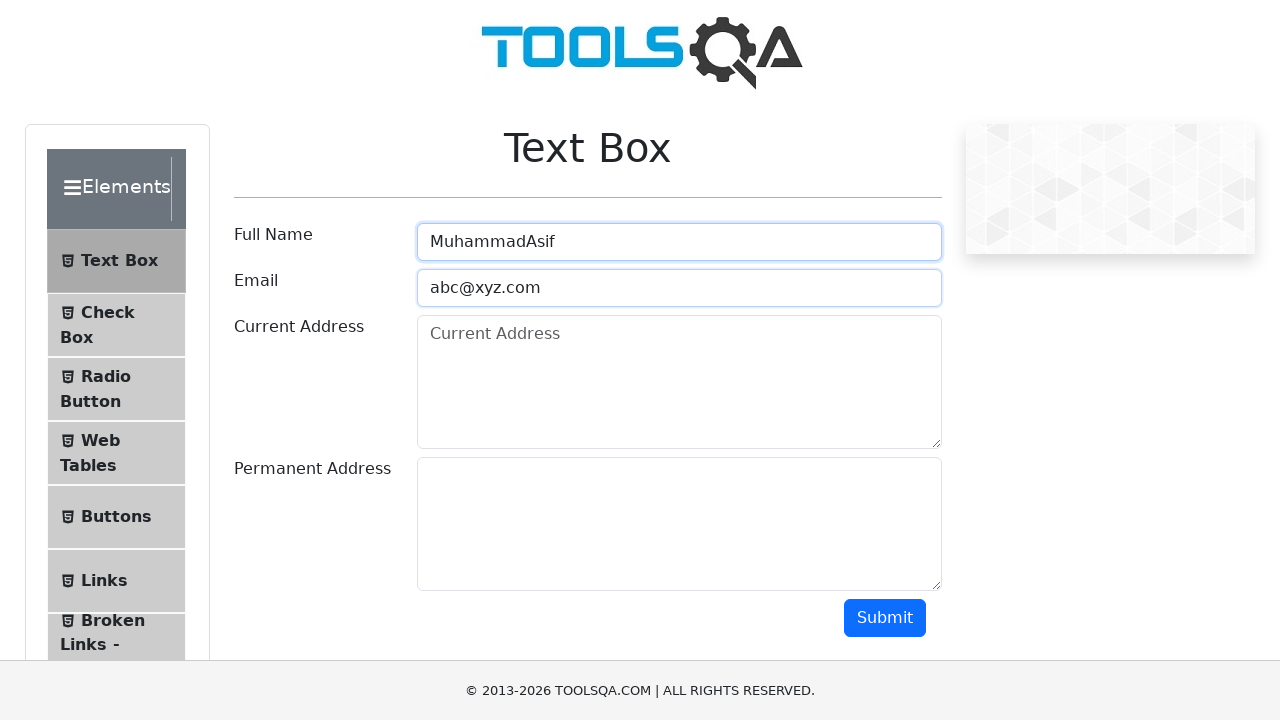

Filled Current Address field with 'asif from lahroe' on textarea#currentAddress
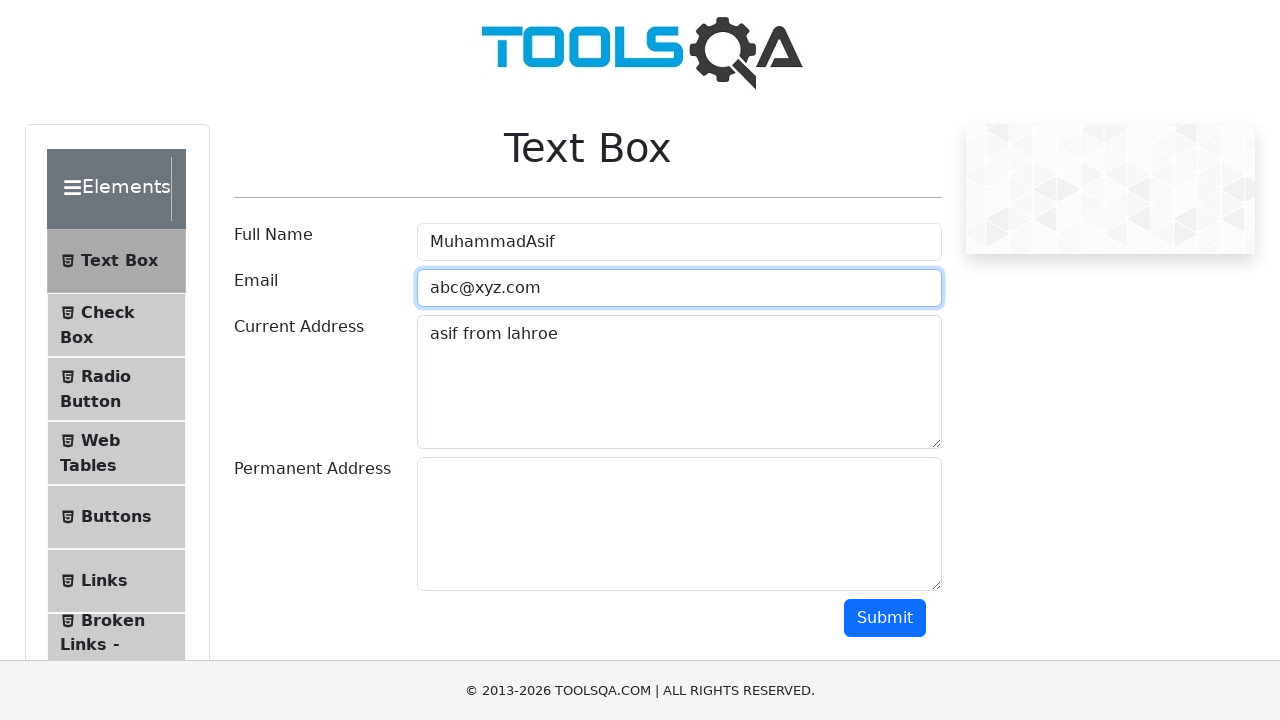

Filled Permanent Address field with 'Asif From khanpur' on textarea#permanentAddress
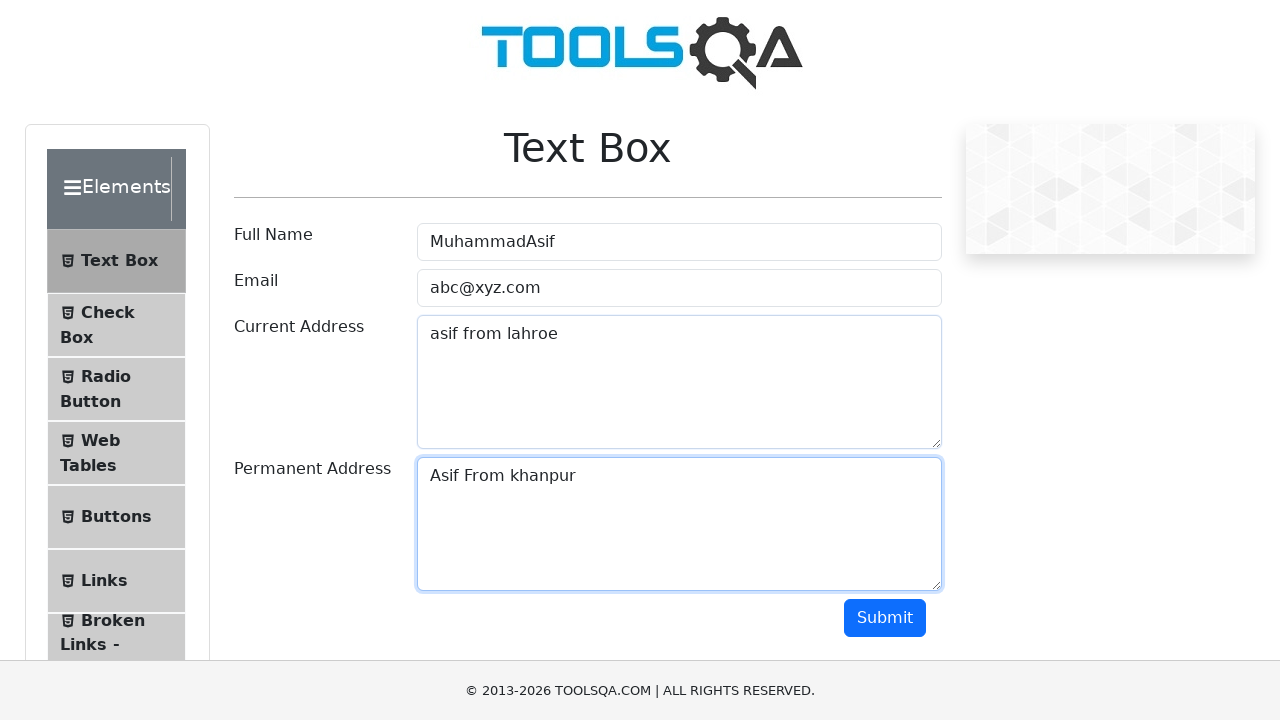

Clicked submit button to submit the form at (885, 618) on button#submit
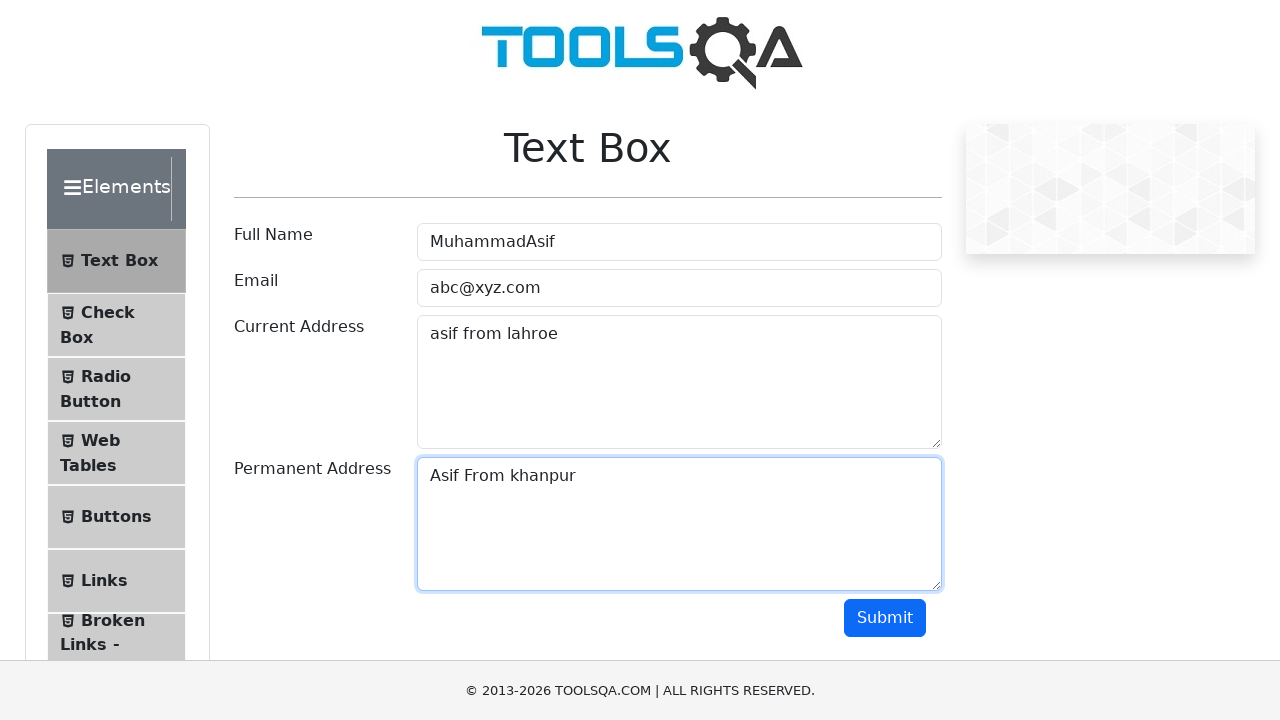

Waited 2 seconds for form submission to process
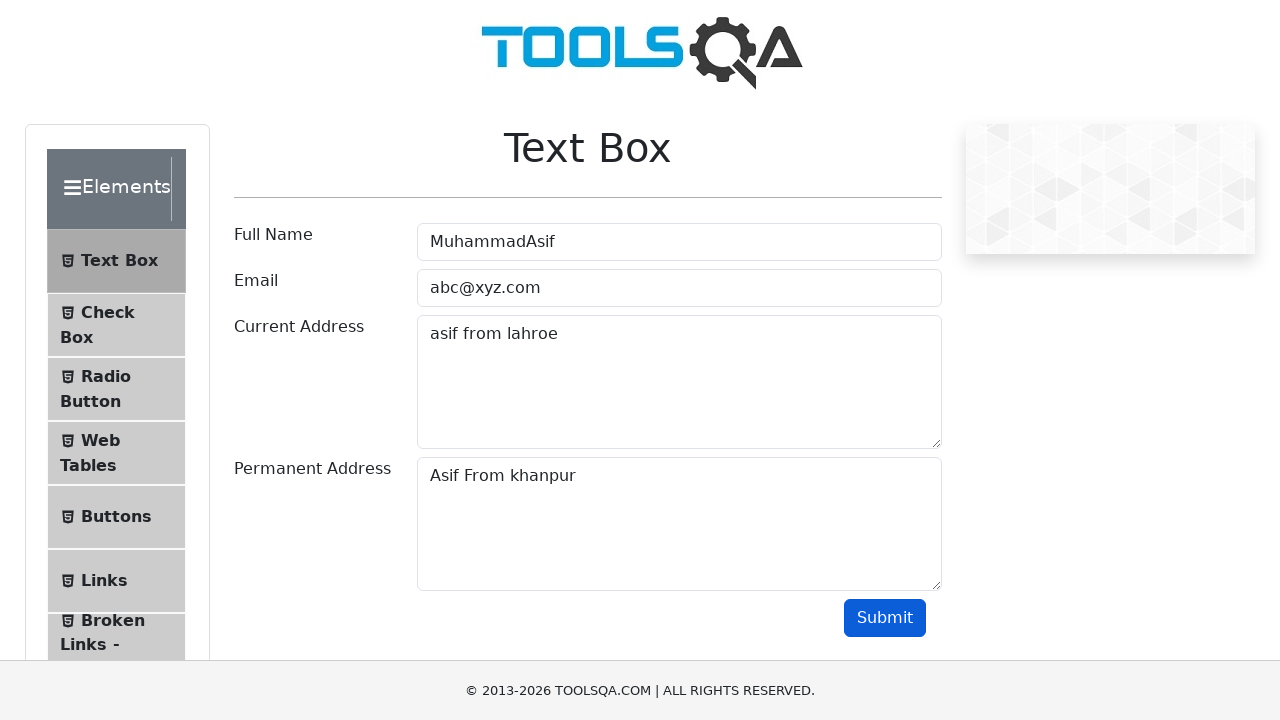

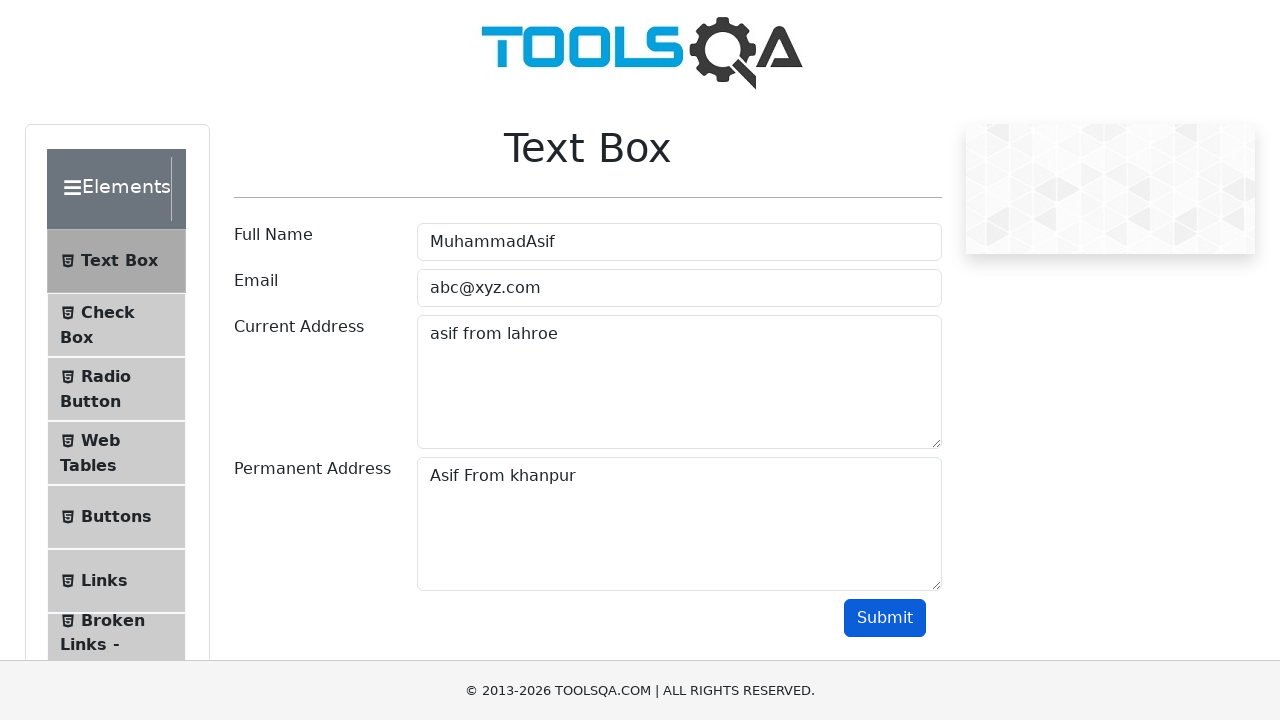